Tests handling of JavaScript Prompt dialog by clicking a button that triggers a prompt, entering text, accepting it, and verifying the entered text appears in the result.

Starting URL: https://the-internet.herokuapp.com/javascript_alerts

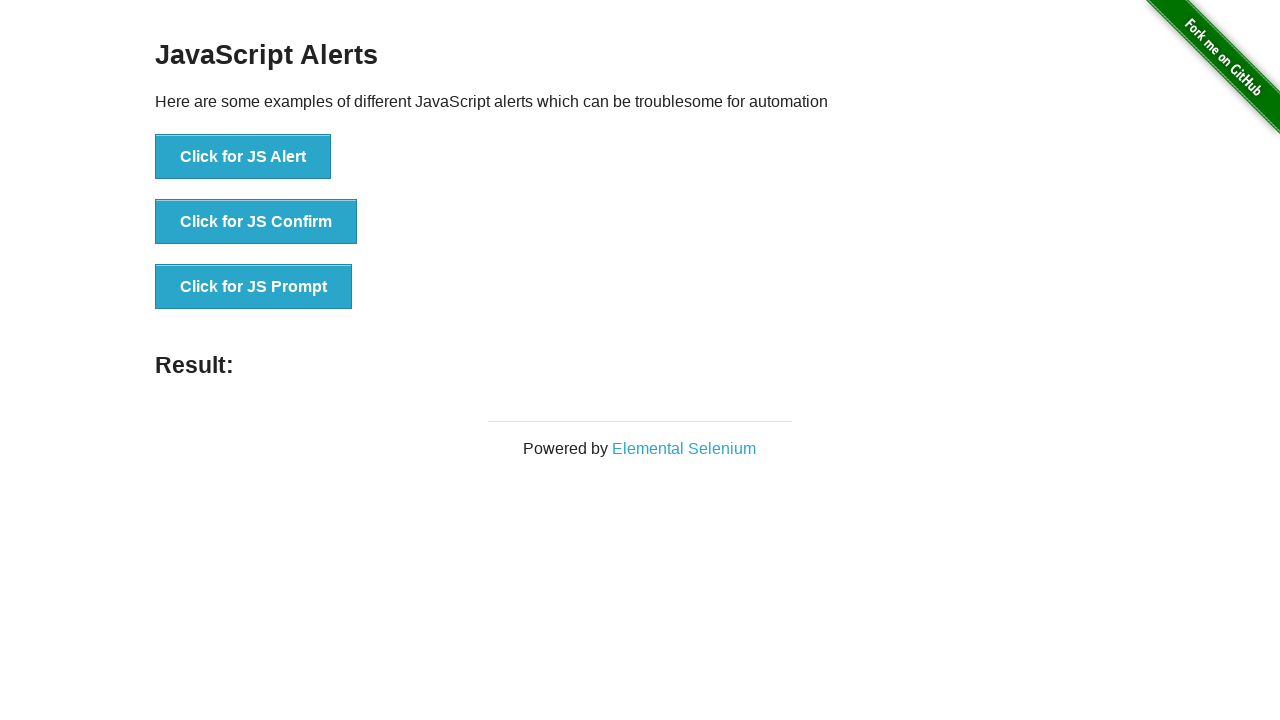

Set up dialog handler to accept prompt with text 'Testersdock'
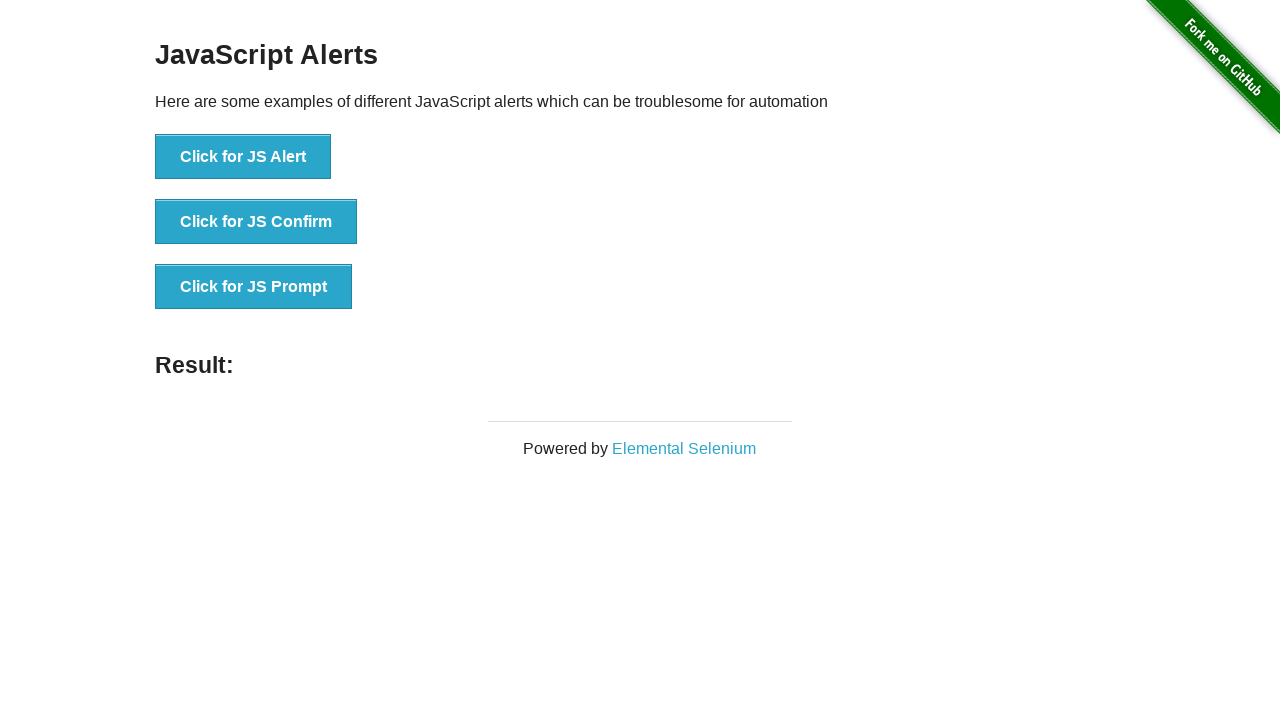

Clicked button to trigger JS Prompt dialog at (254, 287) on text=Click for JS Prompt
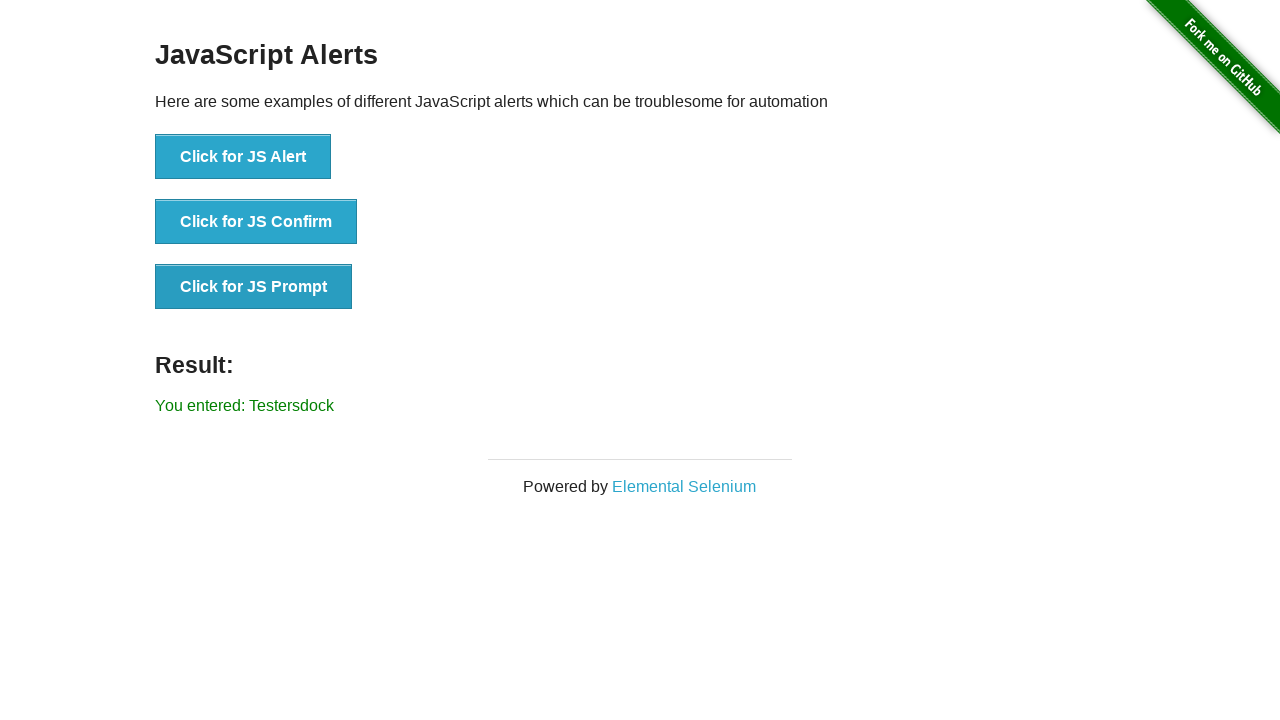

Waited for result element to appear
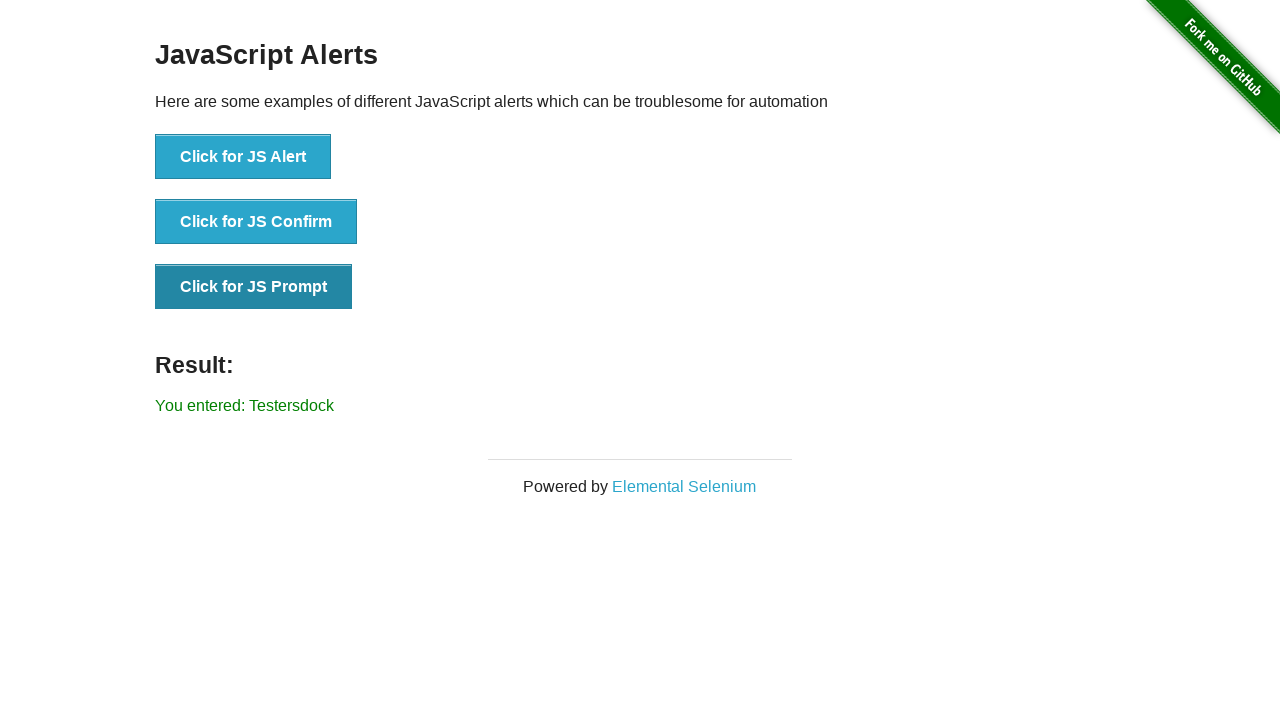

Verified result message displays 'You entered: Testersdock'
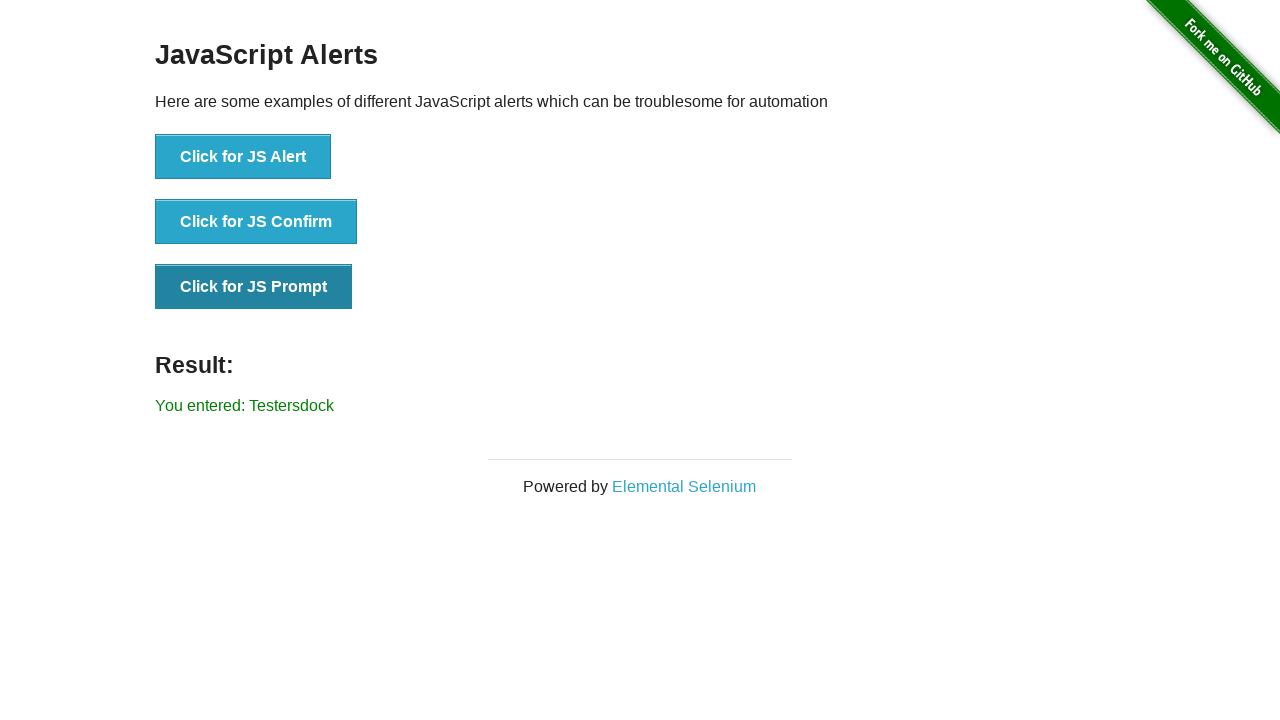

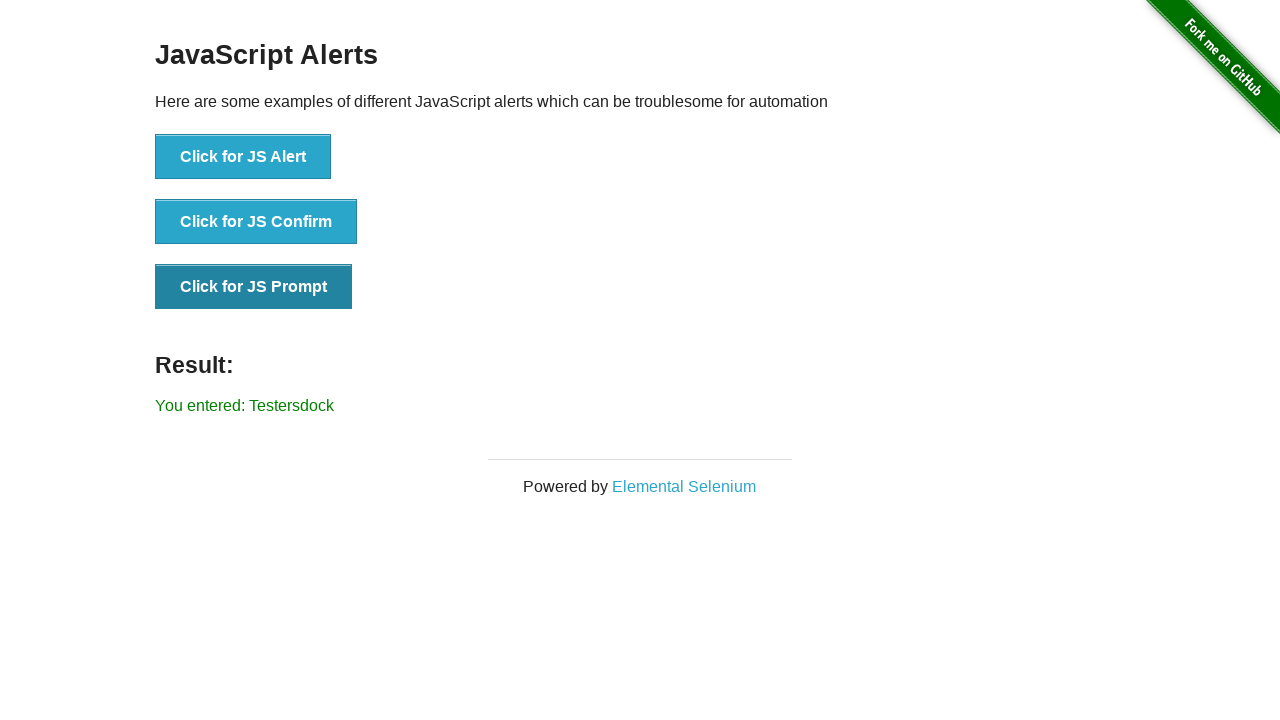